Tests clicking on a radio button on the Rahul Shetty Academy Automation Practice page

Starting URL: https://rahulshettyacademy.com/AutomationPractice/

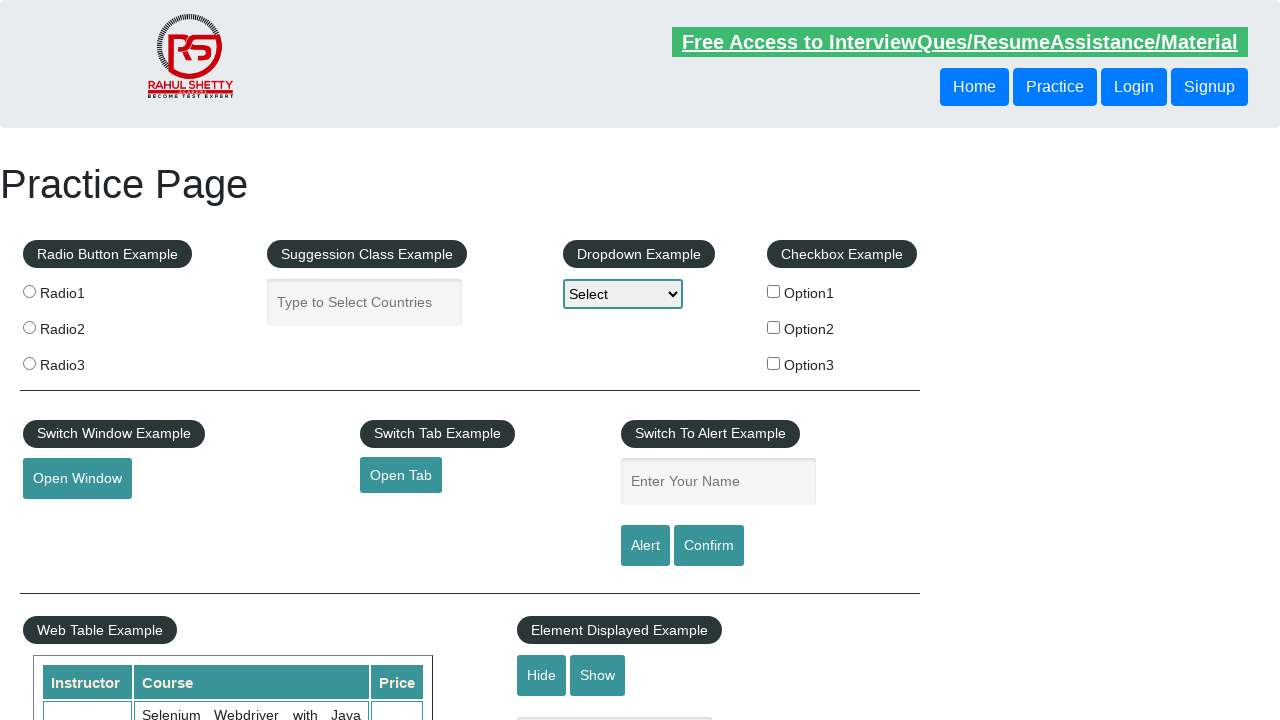

Navigated to Rahul Shetty Academy Automation Practice page
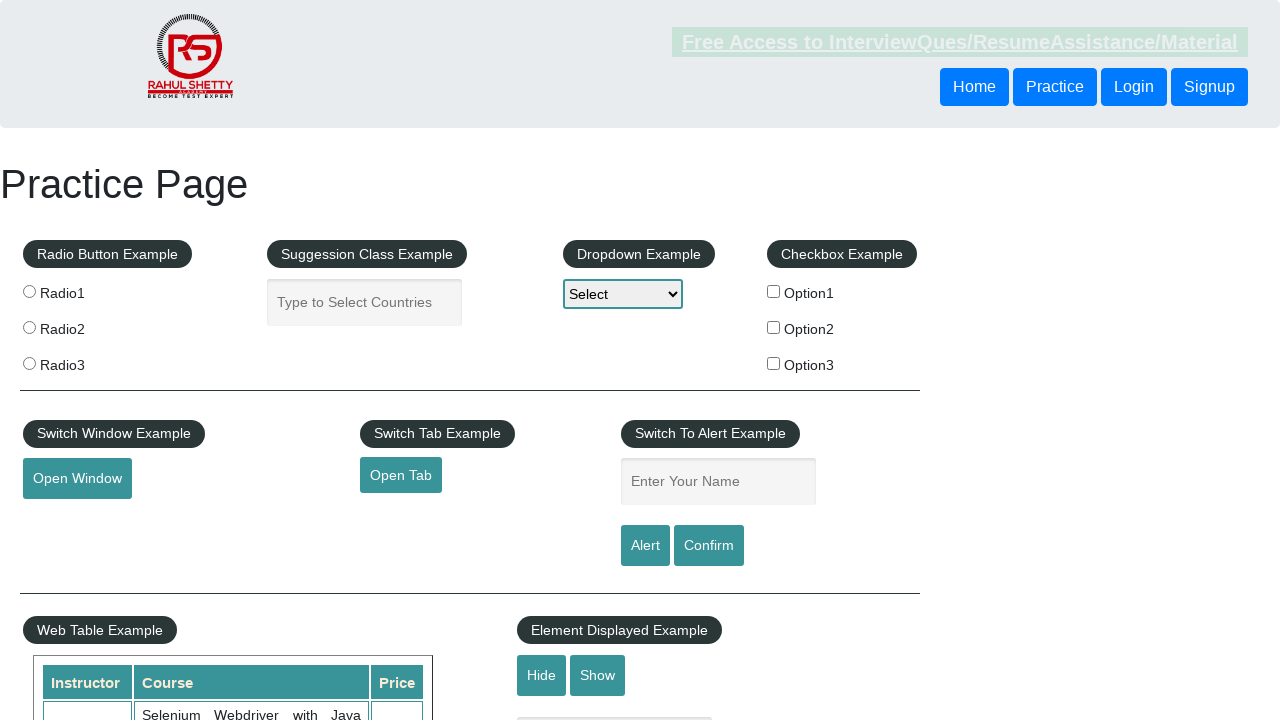

Clicked on the first radio button at (29, 291) on input[value='radio1']
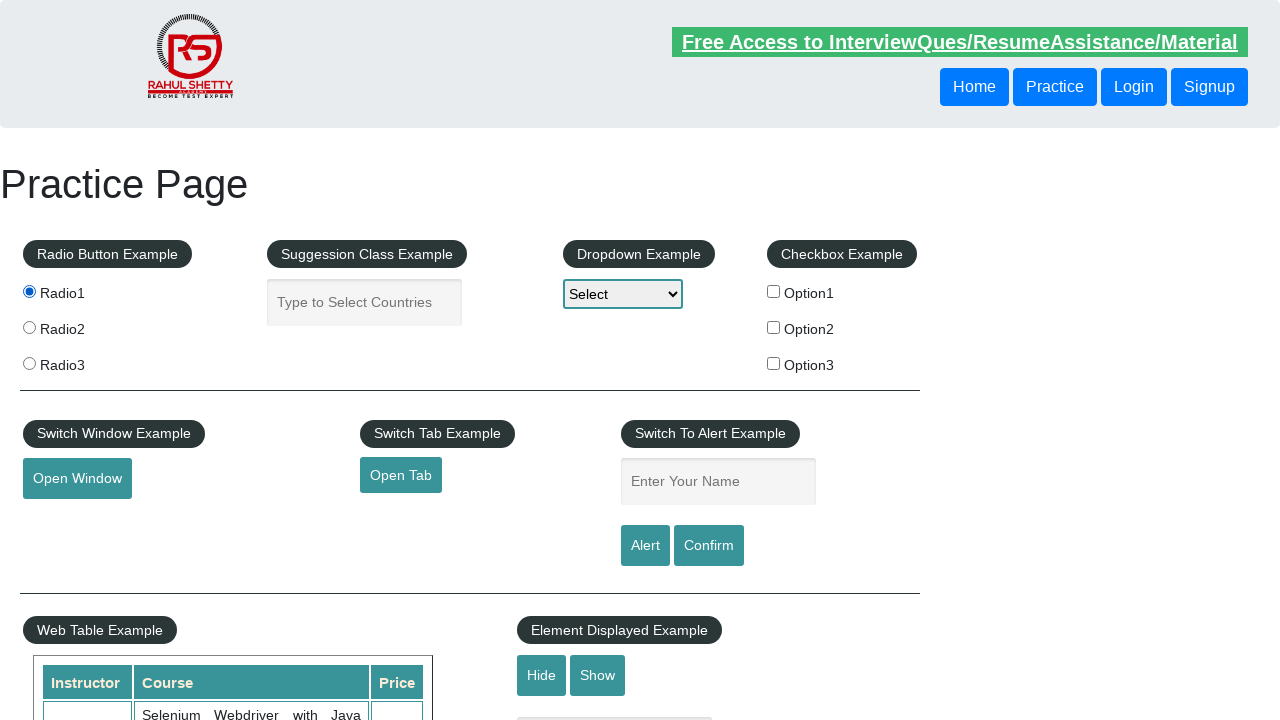

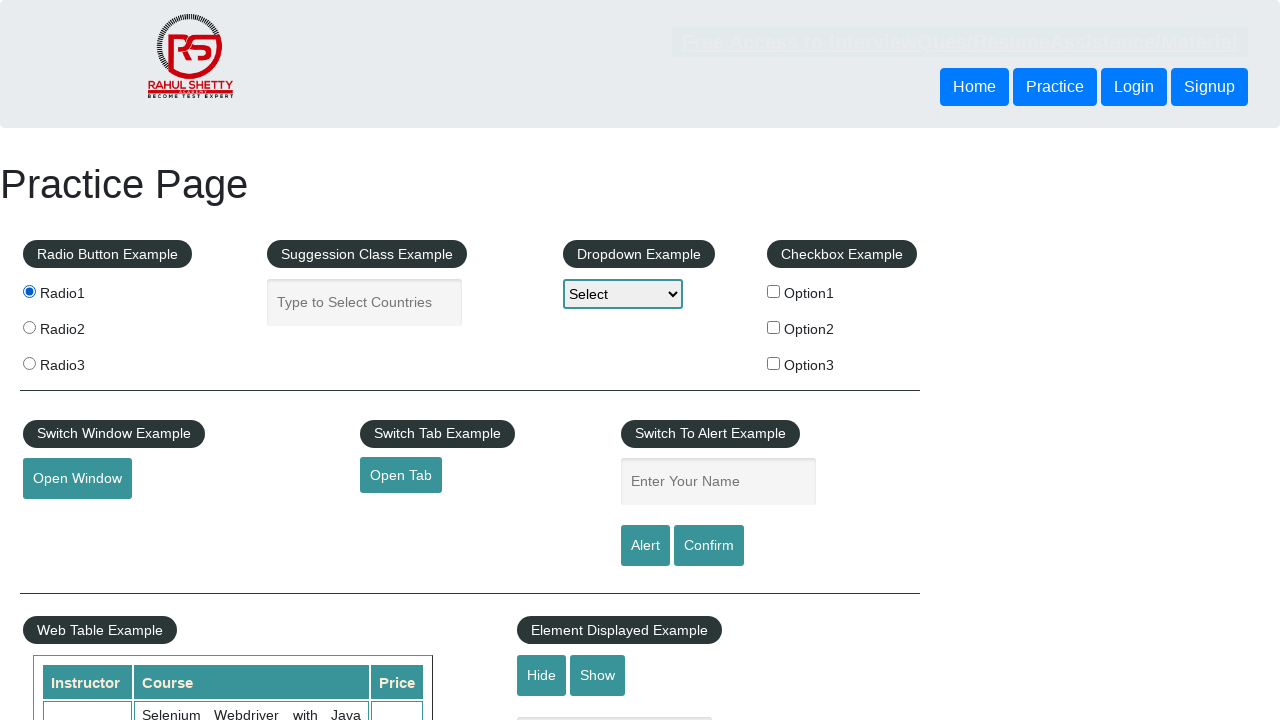